Tests JavaScript alert functionality by clicking a button that triggers an alert, verifying the alert text, and accepting it

Starting URL: https://the-internet.herokuapp.com/javascript_alerts

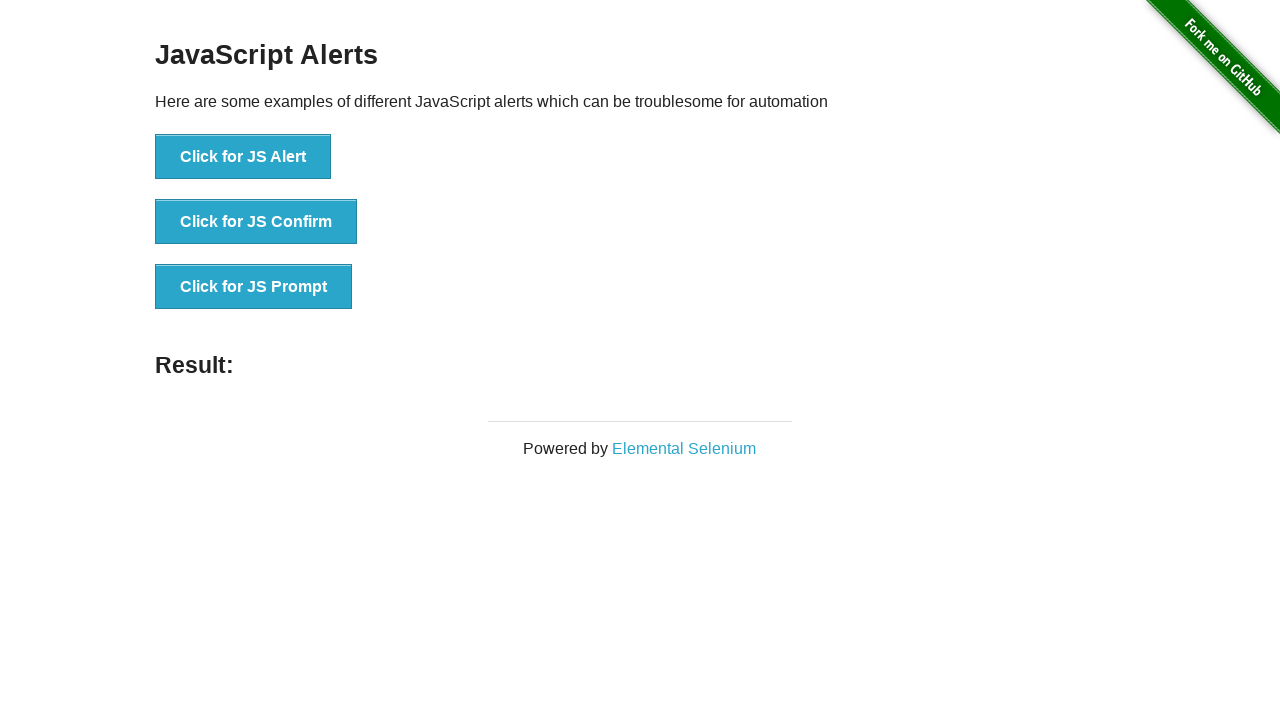

Clicked button to trigger JavaScript alert at (243, 157) on xpath=//button[contains(@onclick,'jsAlert')]
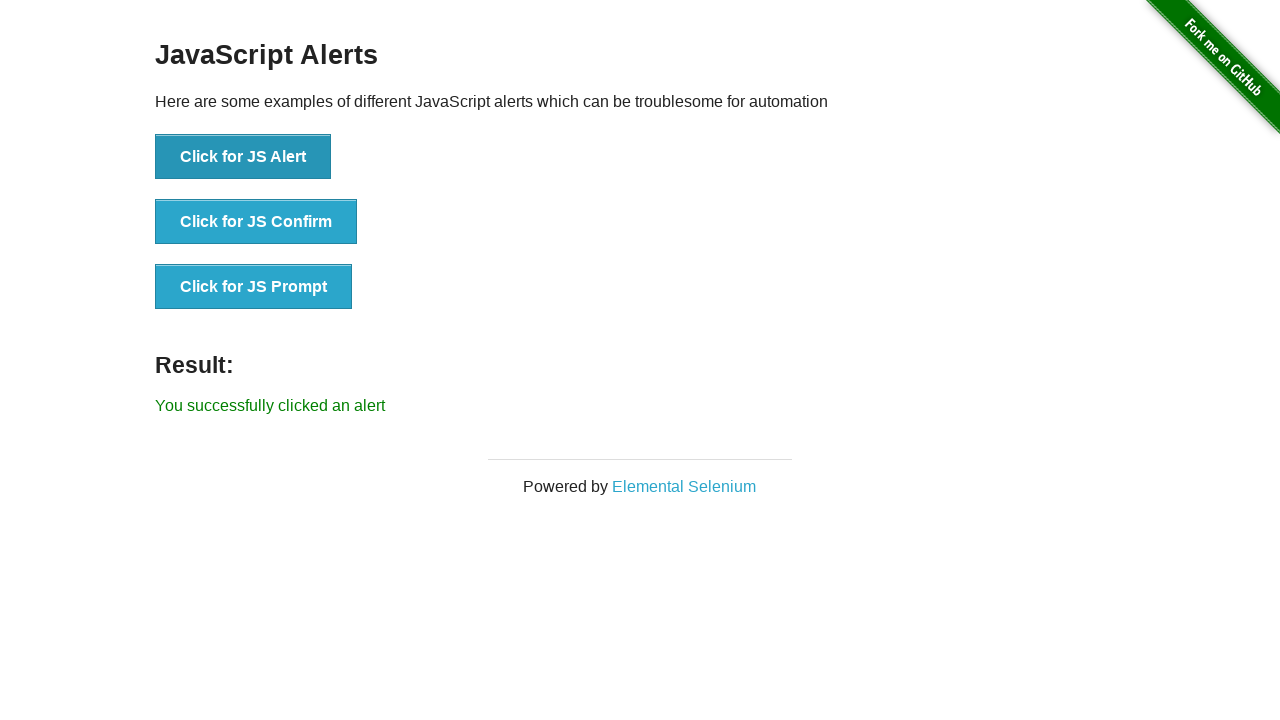

Set up dialog handler to accept alerts
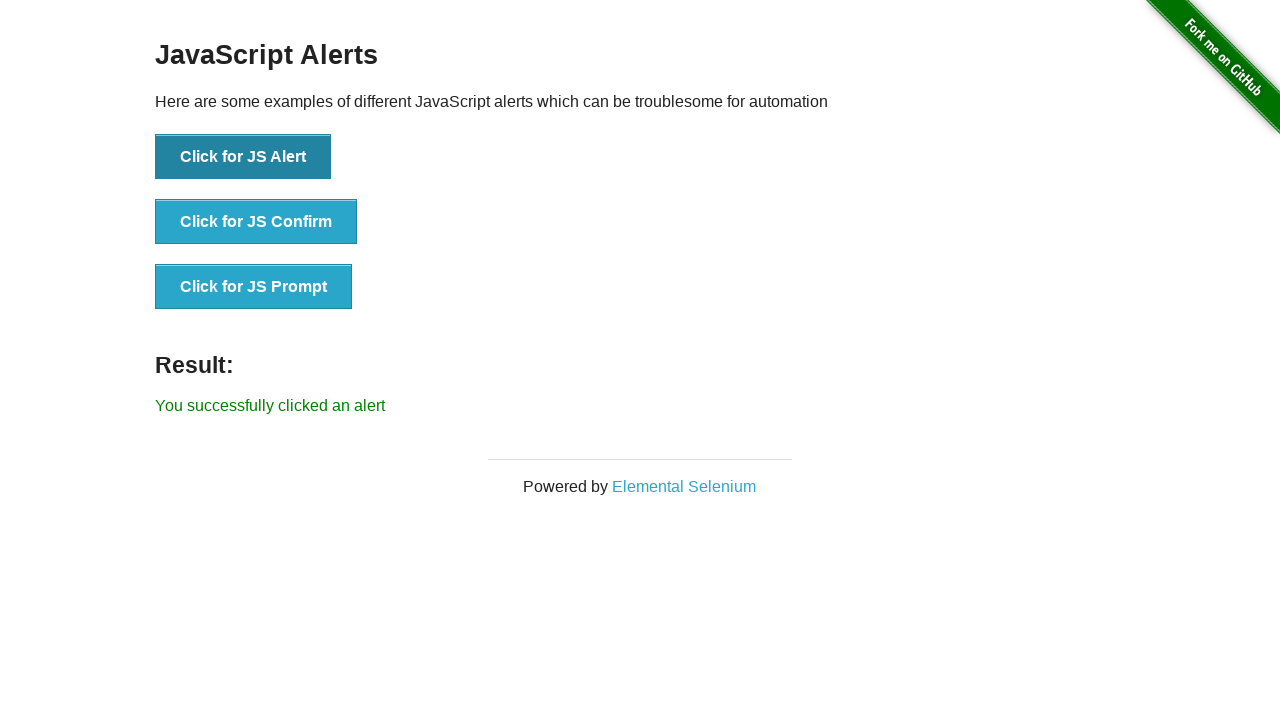

Clicked button to trigger alert with handler active at (243, 157) on xpath=//button[contains(@onclick,'jsAlert')]
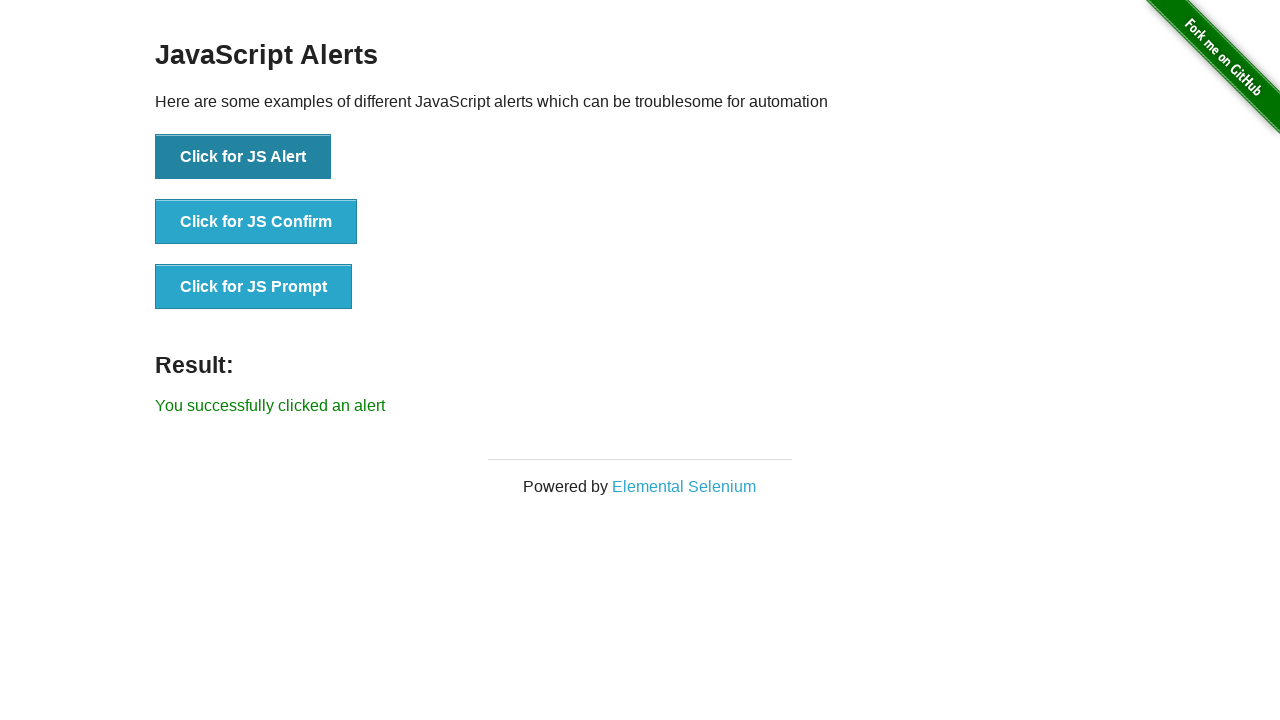

Alert was accepted and result message appeared
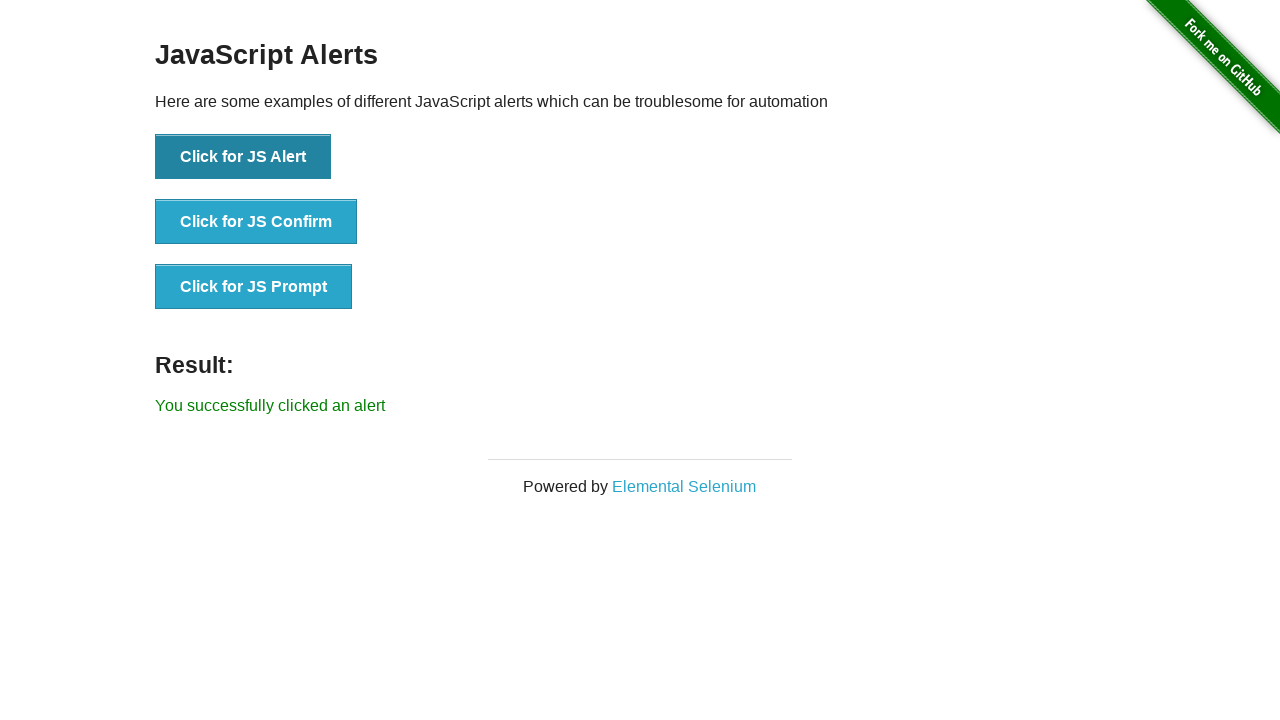

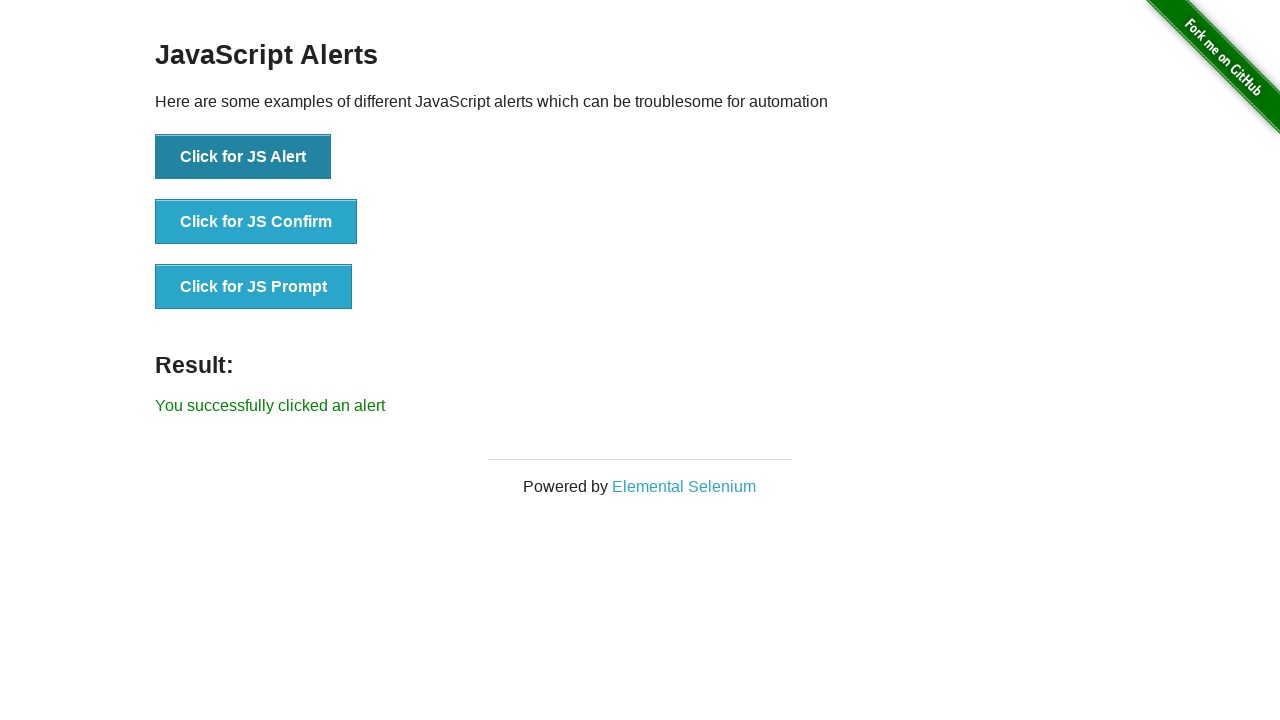